Tests form interactions on a practice automation site by filling a name input field and clicking a male radio button using JavaScript-based actions.

Starting URL: https://testautomationpractice.blogspot.com/

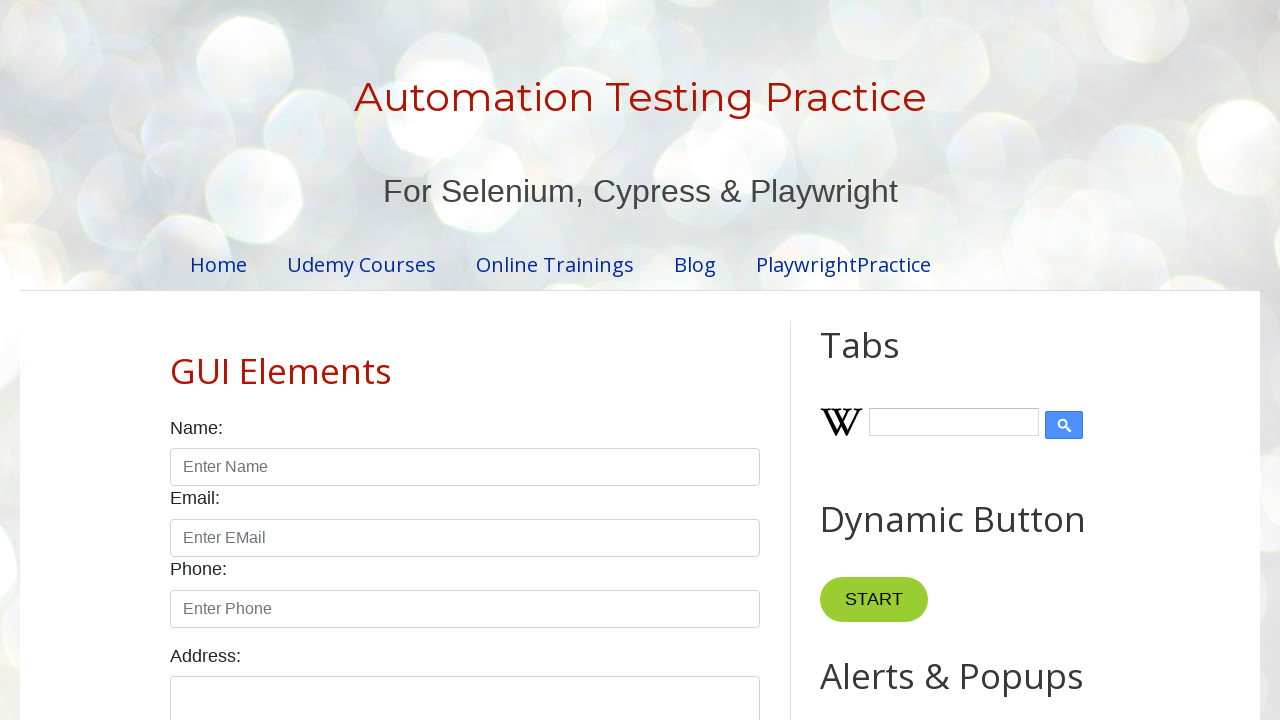

Navigated to practice automation site
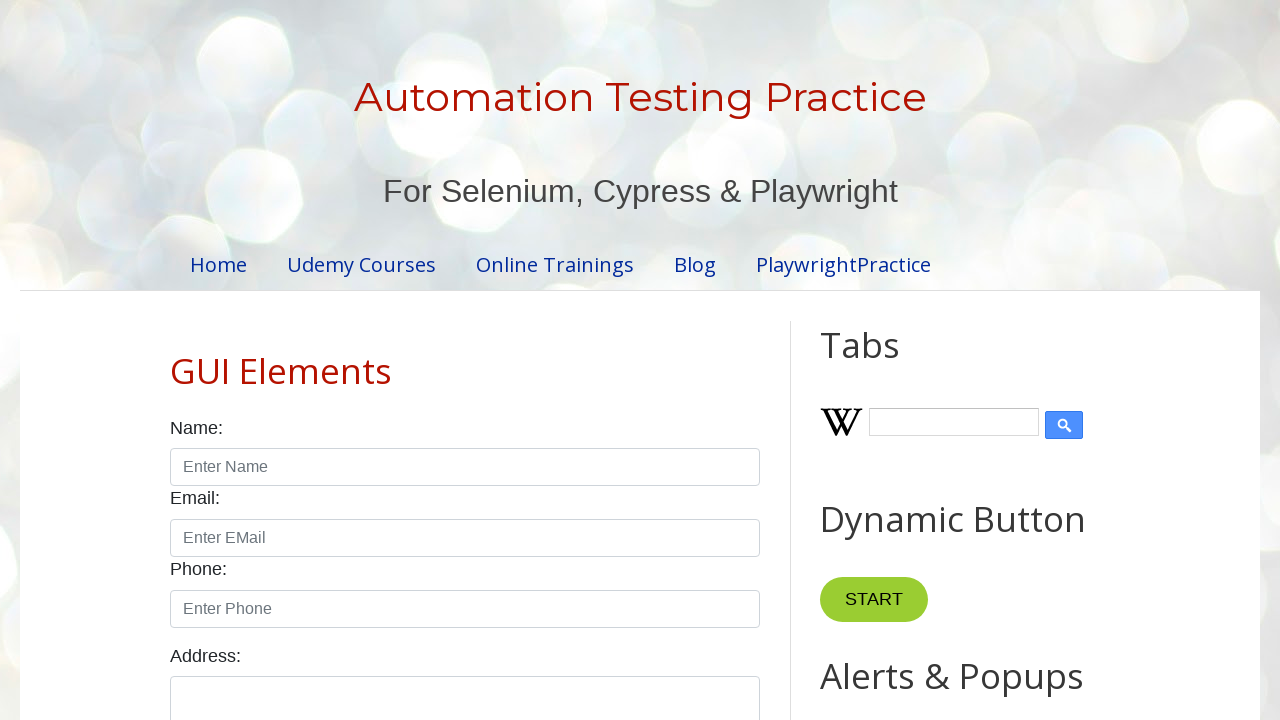

Filled name input field with 'Kavinda' on input#name
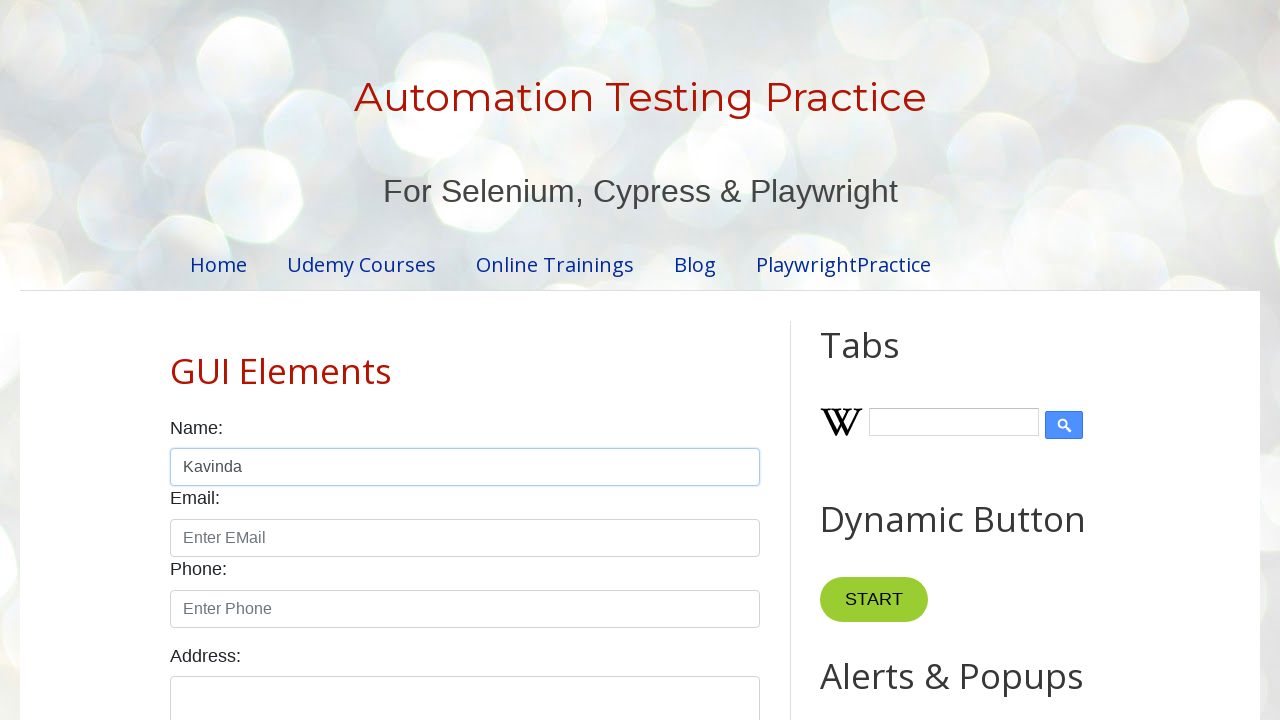

Clicked male radio button at (176, 360) on input#male
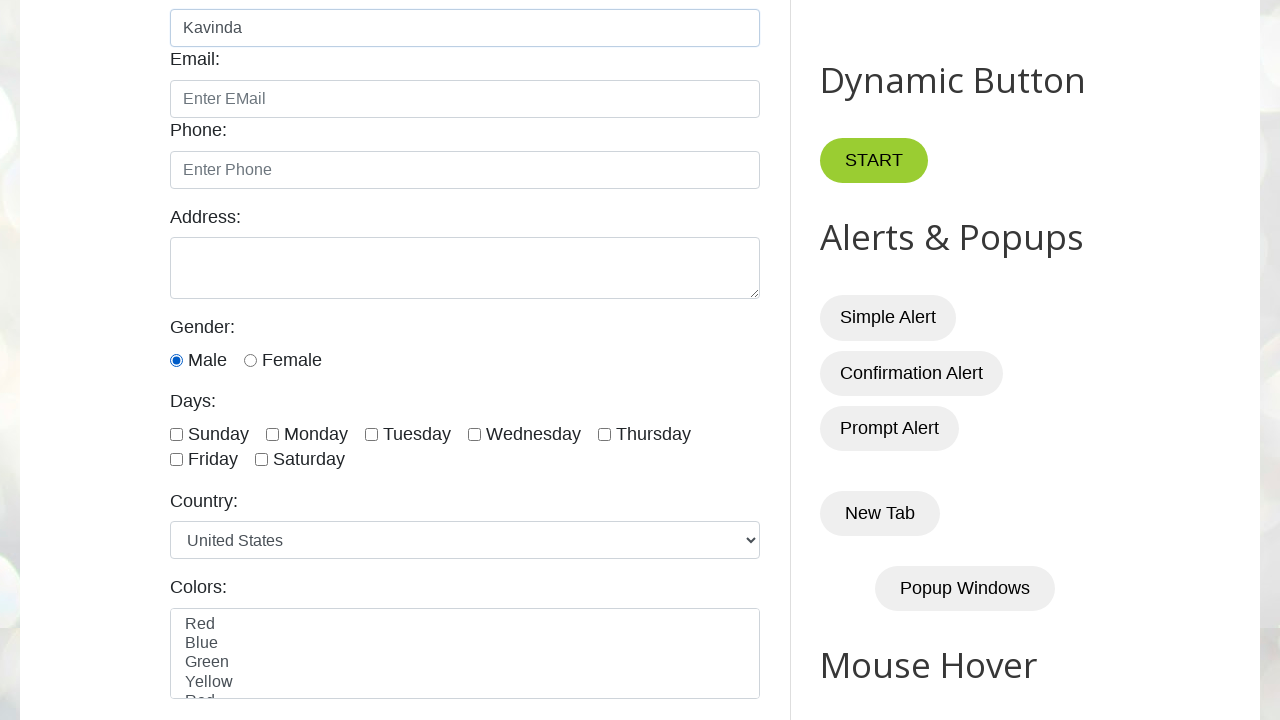

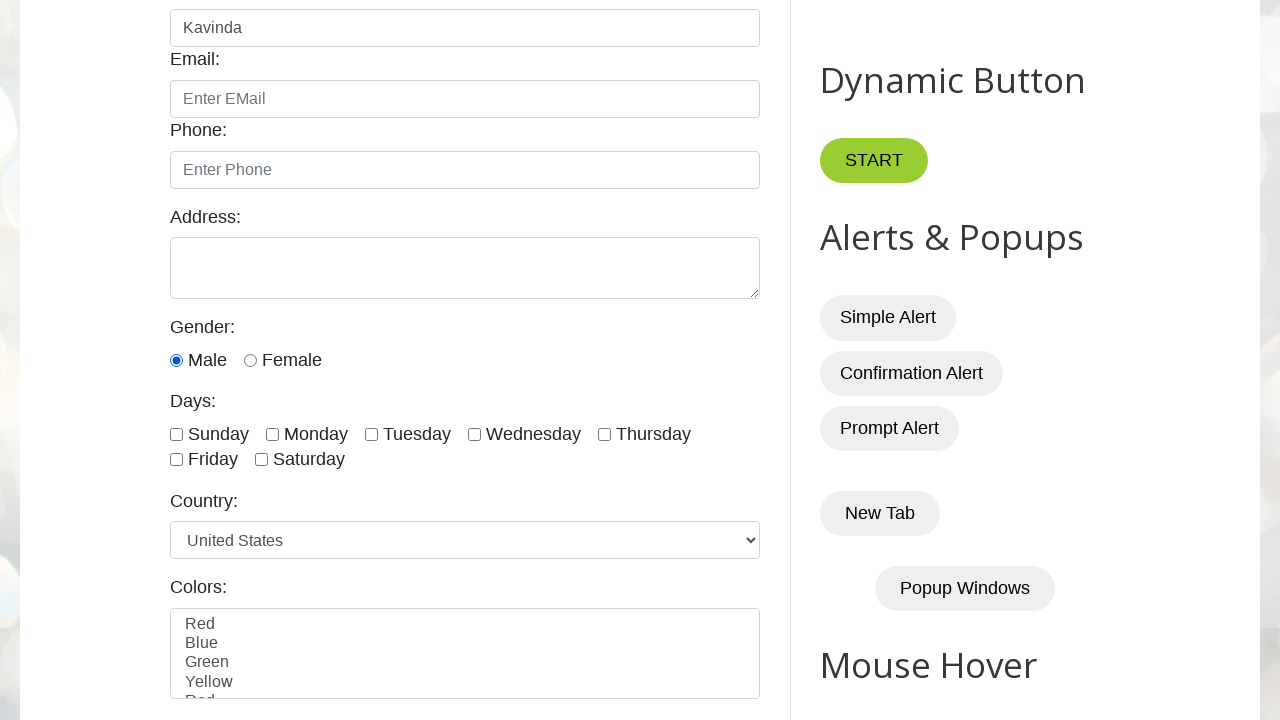